Tests filling text into the textarea field and verifies the input value

Starting URL: https://bonigarcia.dev/selenium-webdriver-java/web-form.html

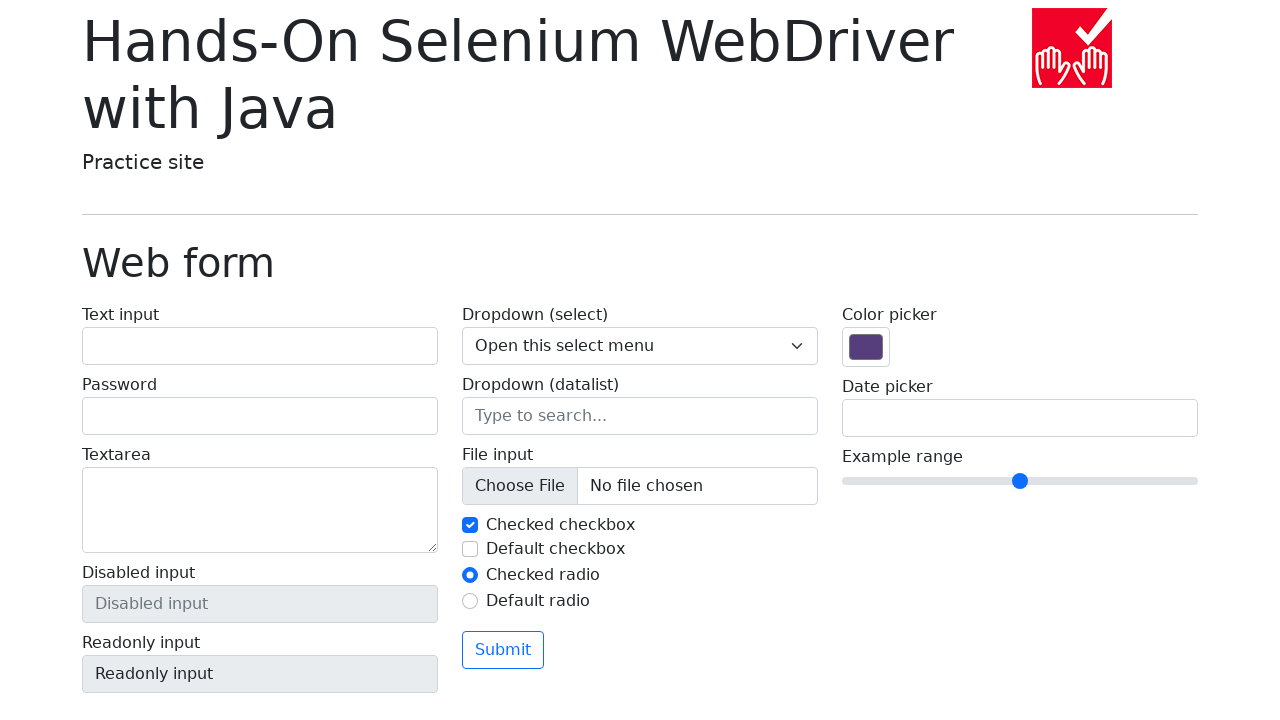

Filled textarea field with large Lorem ipsum text on css=[name='my-textarea']
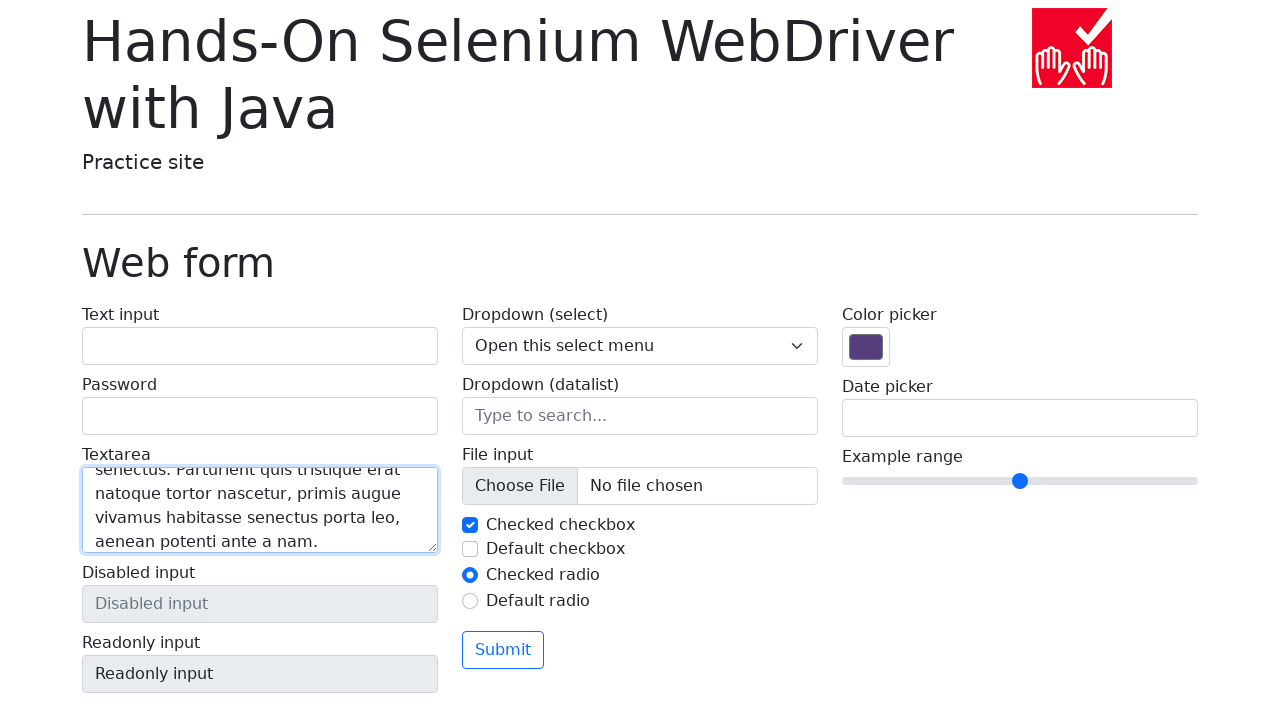

Verified textarea input value matches the filled text
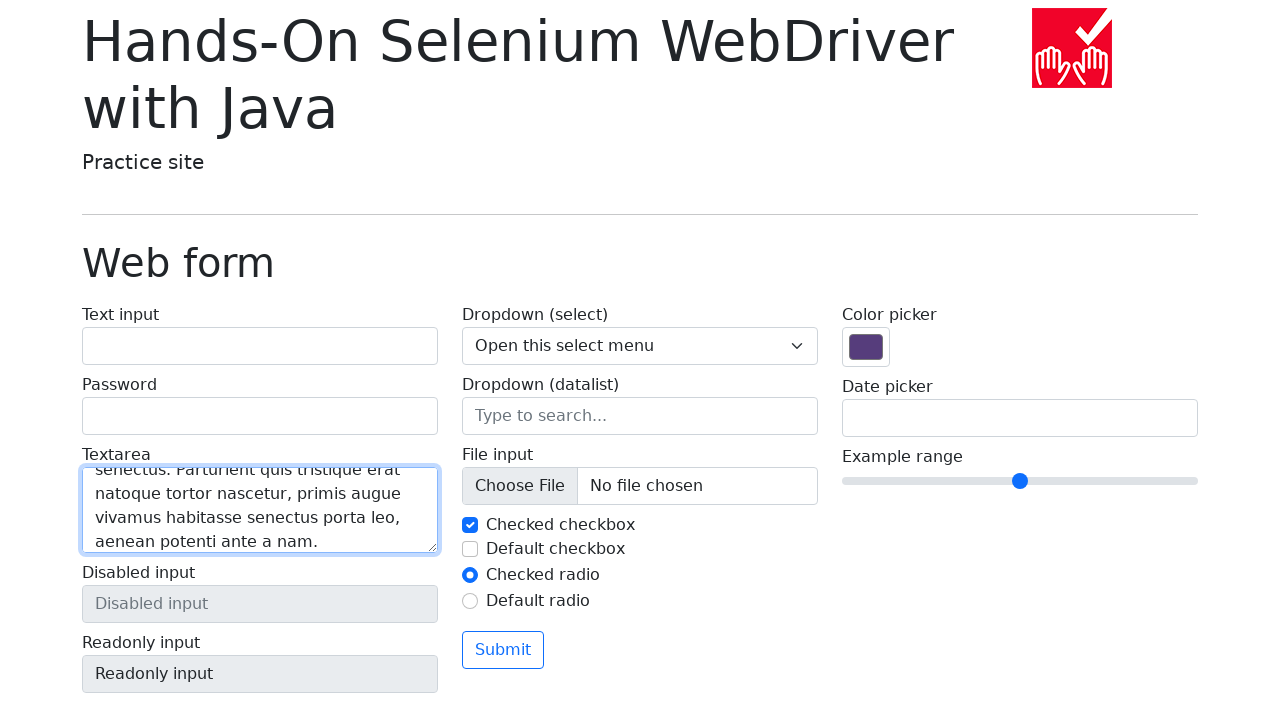

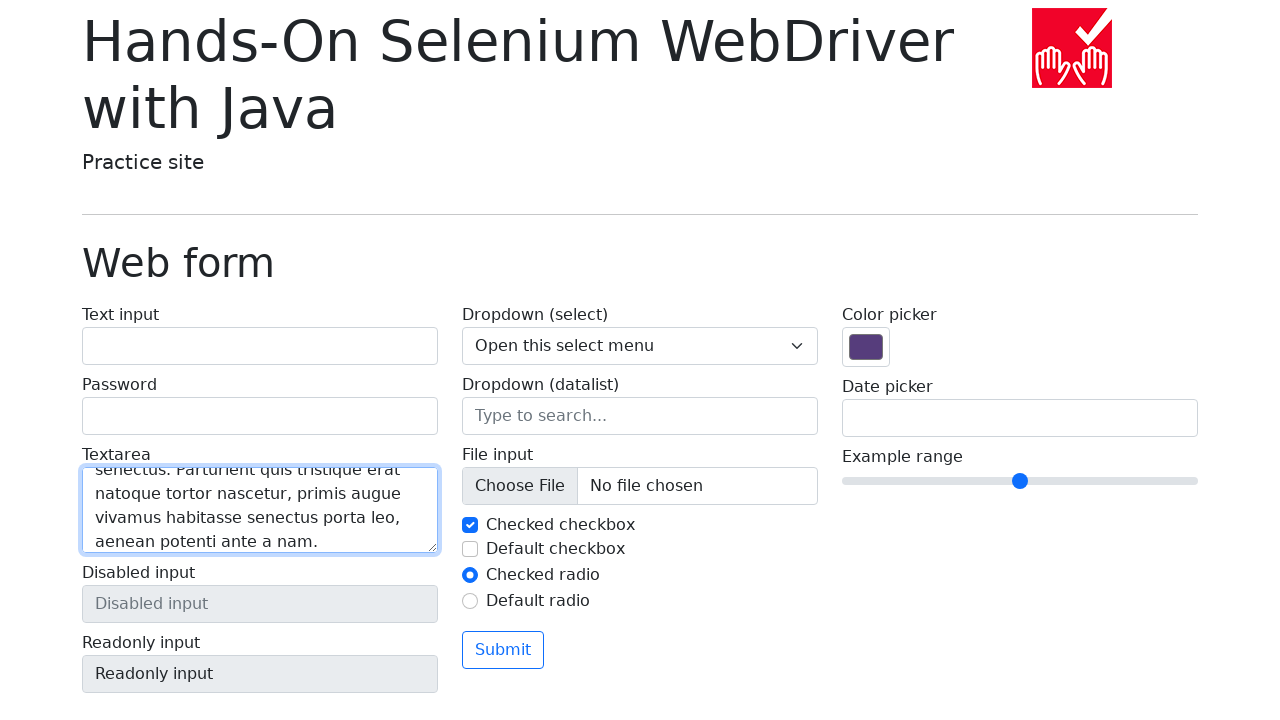